Tests switching between multiple browser windows by clicking a link that opens a new window, then switching between the original and new windows and verifying page titles.

Starting URL: https://the-internet.herokuapp.com/windows

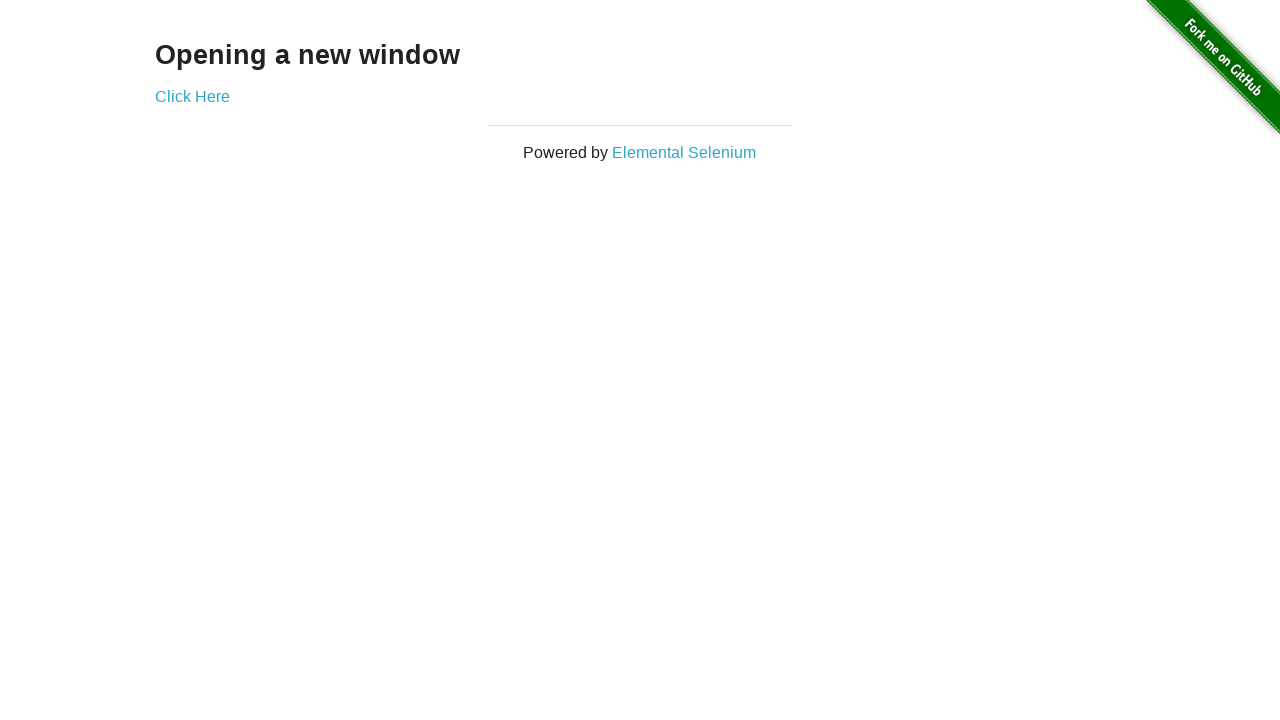

Clicked link to open new window at (192, 96) on .example a
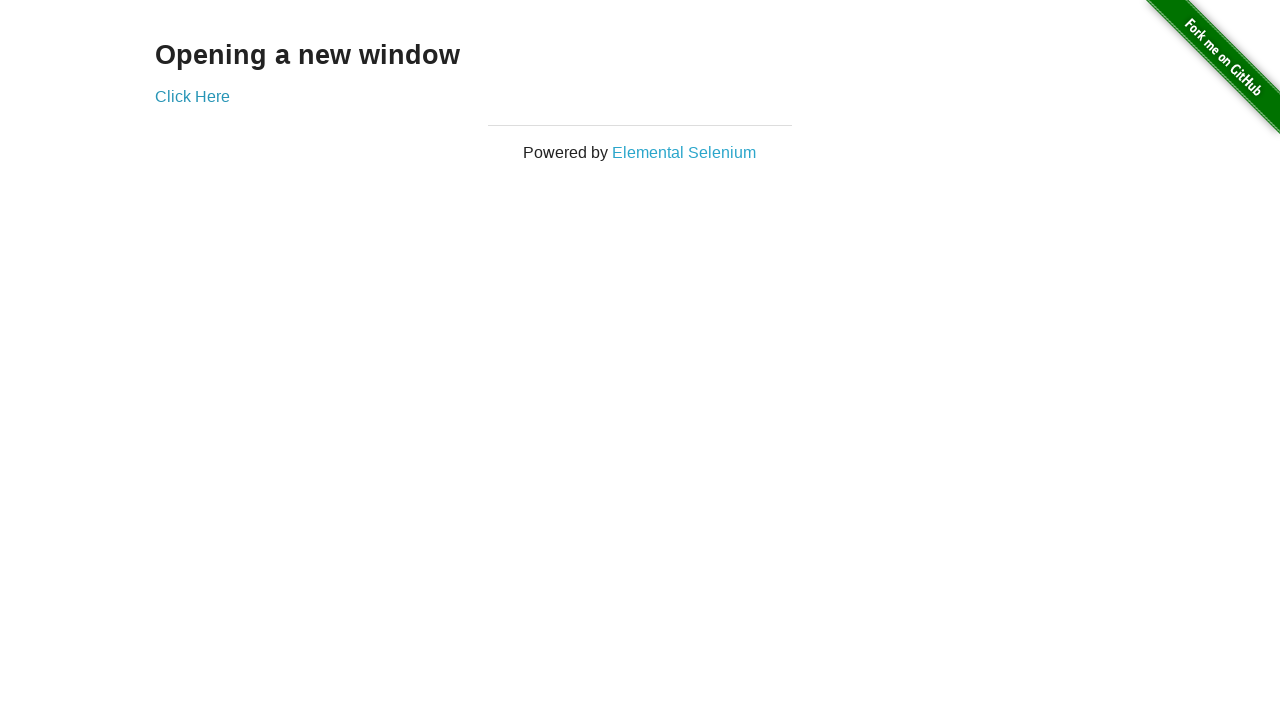

New window opened after clicking link at (192, 96) on .example a
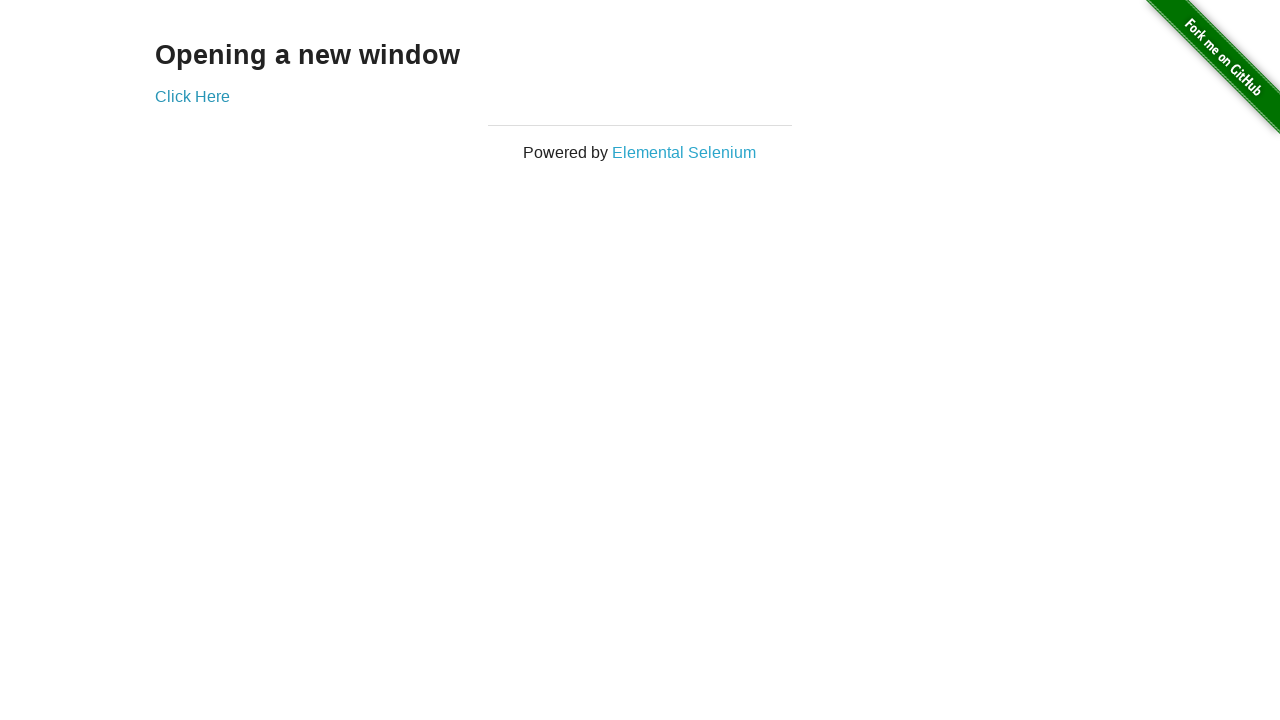

Captured reference to new window
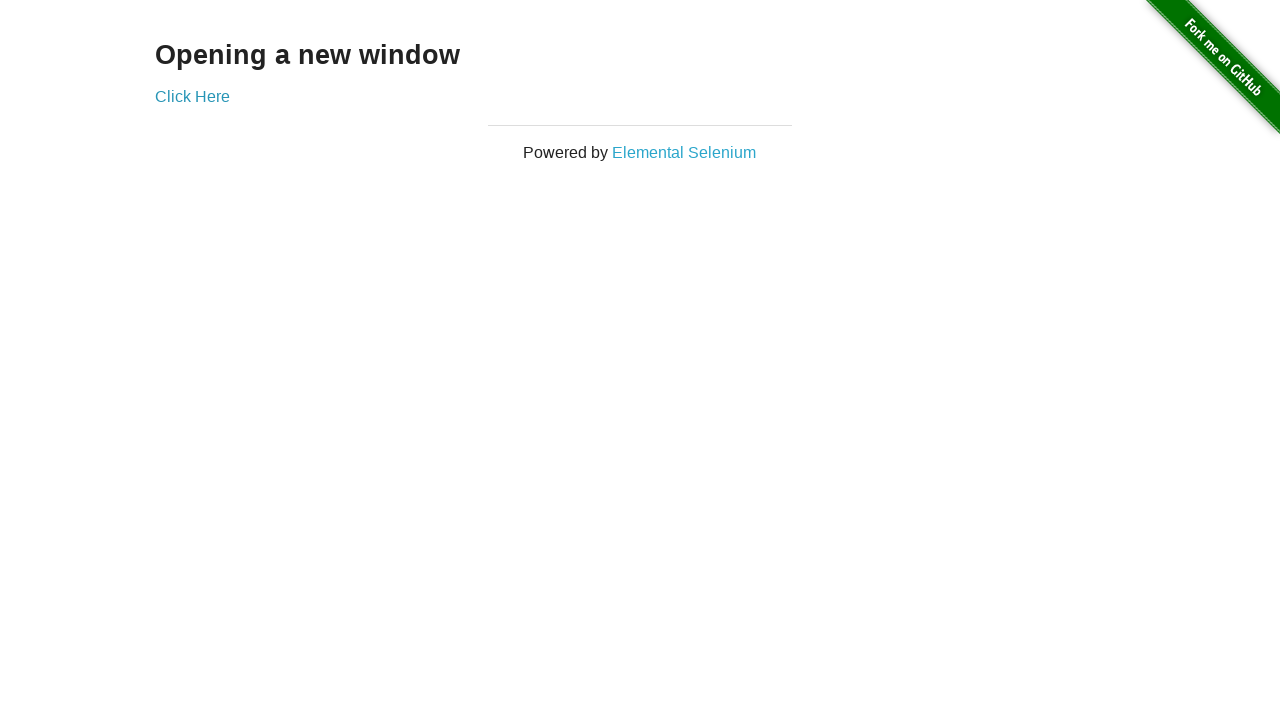

New window finished loading
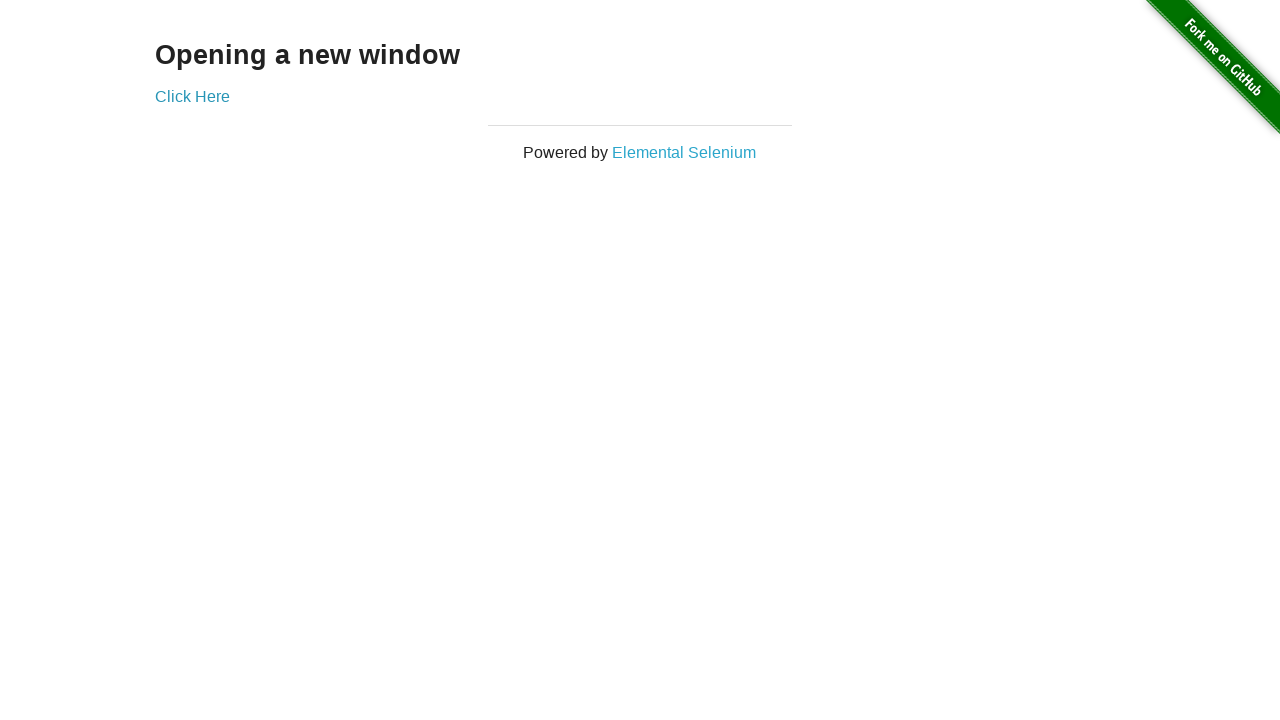

Verified original window title is 'The Internet'
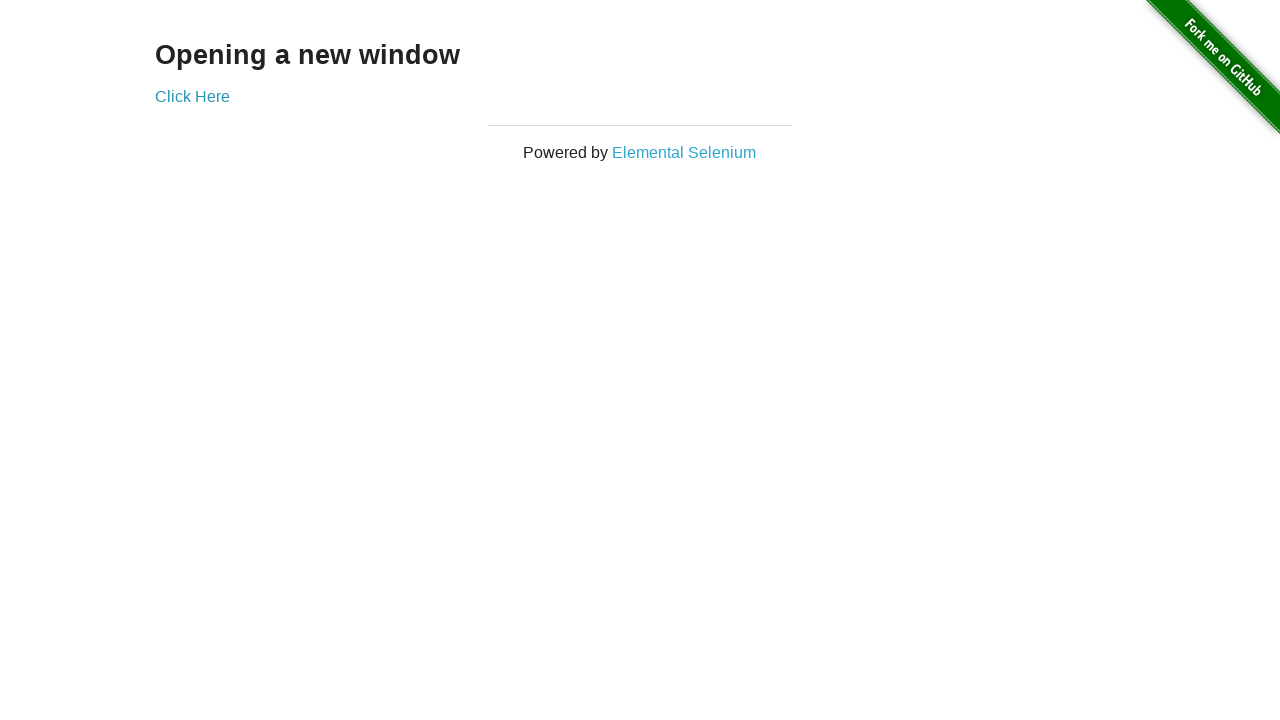

Verified new window title is 'New Window'
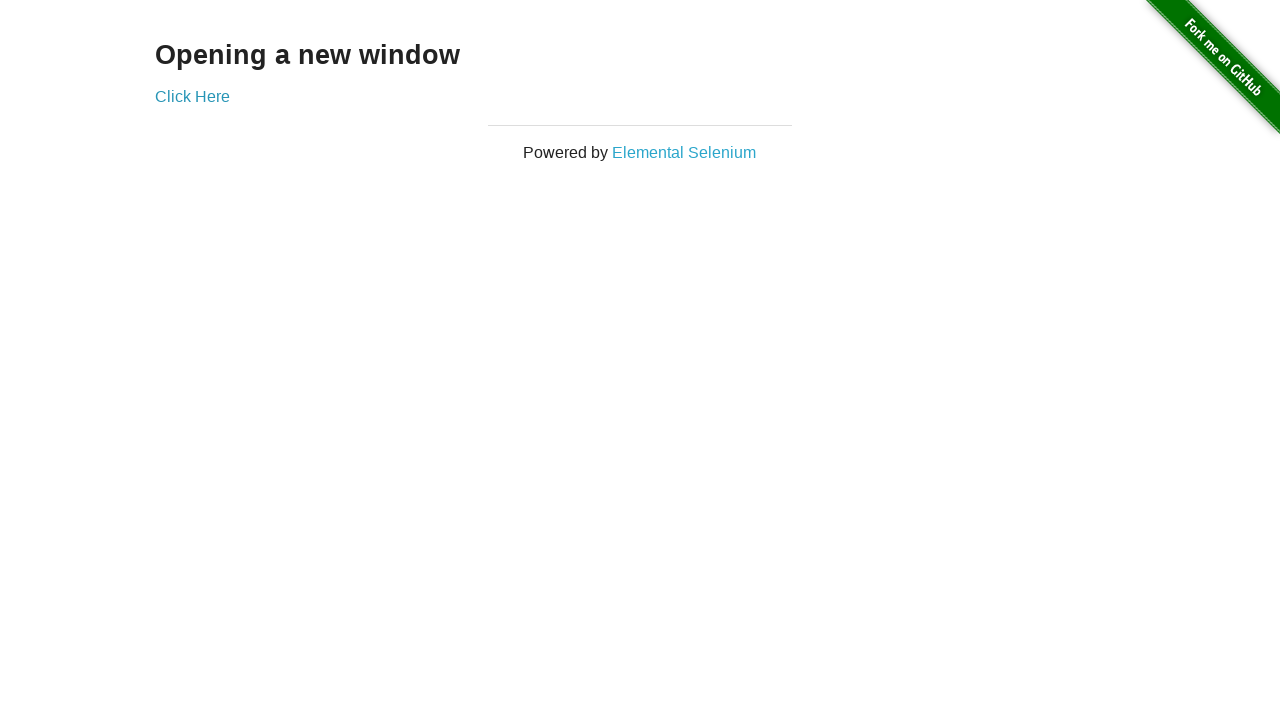

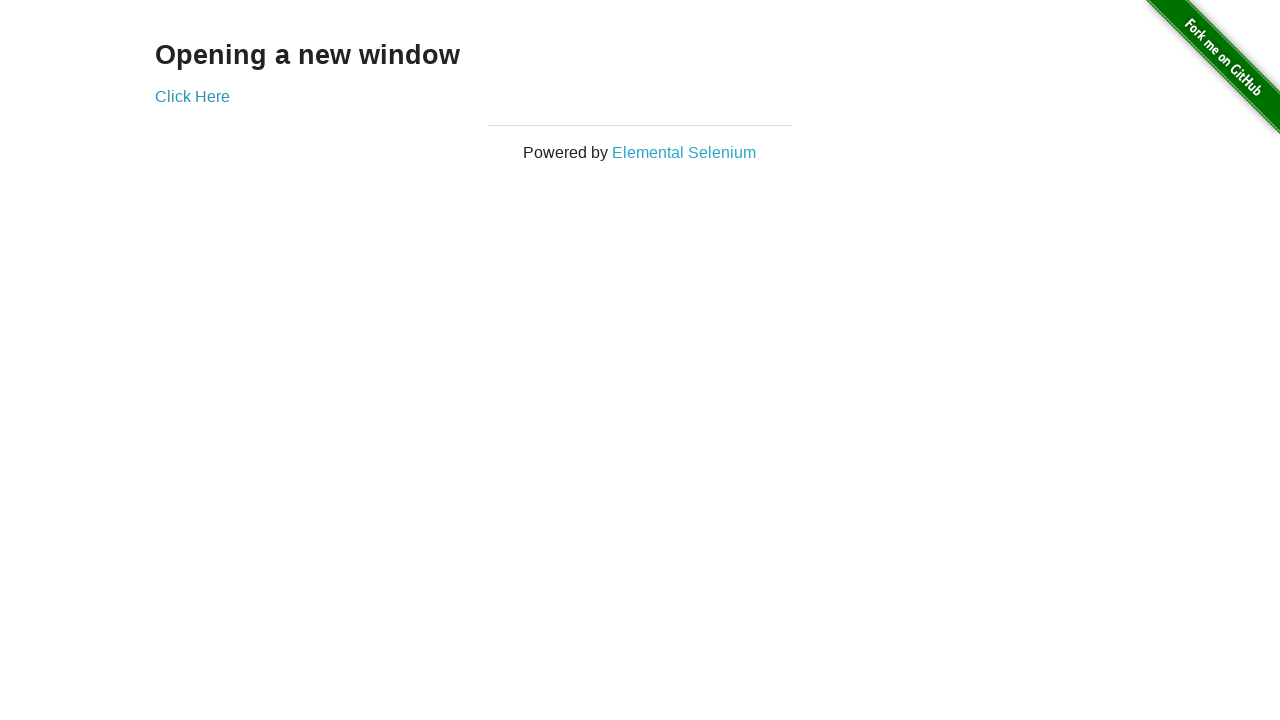